Tests creating a new paste on Pastebin by entering paste content, setting a name, and configuring the expiration time to 10 minutes

Starting URL: https://pastebin.com

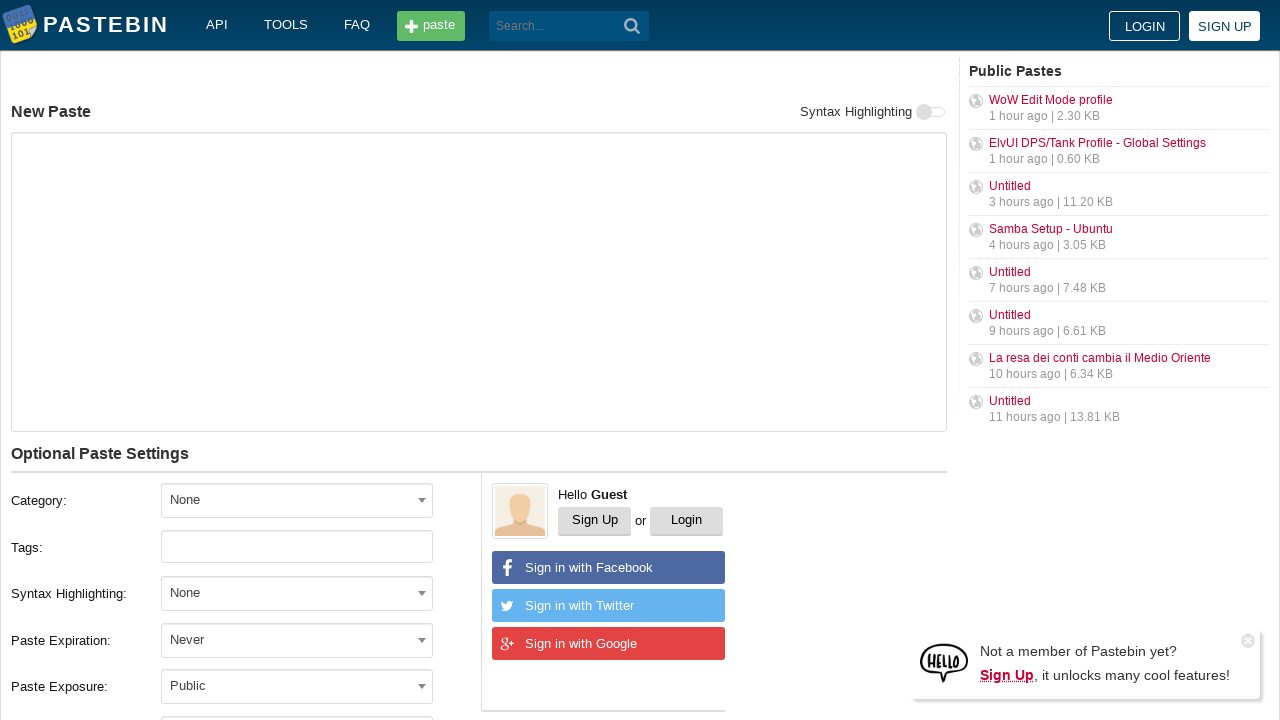

Filled paste content textarea with 'Hello from WebDriver' on #postform-text
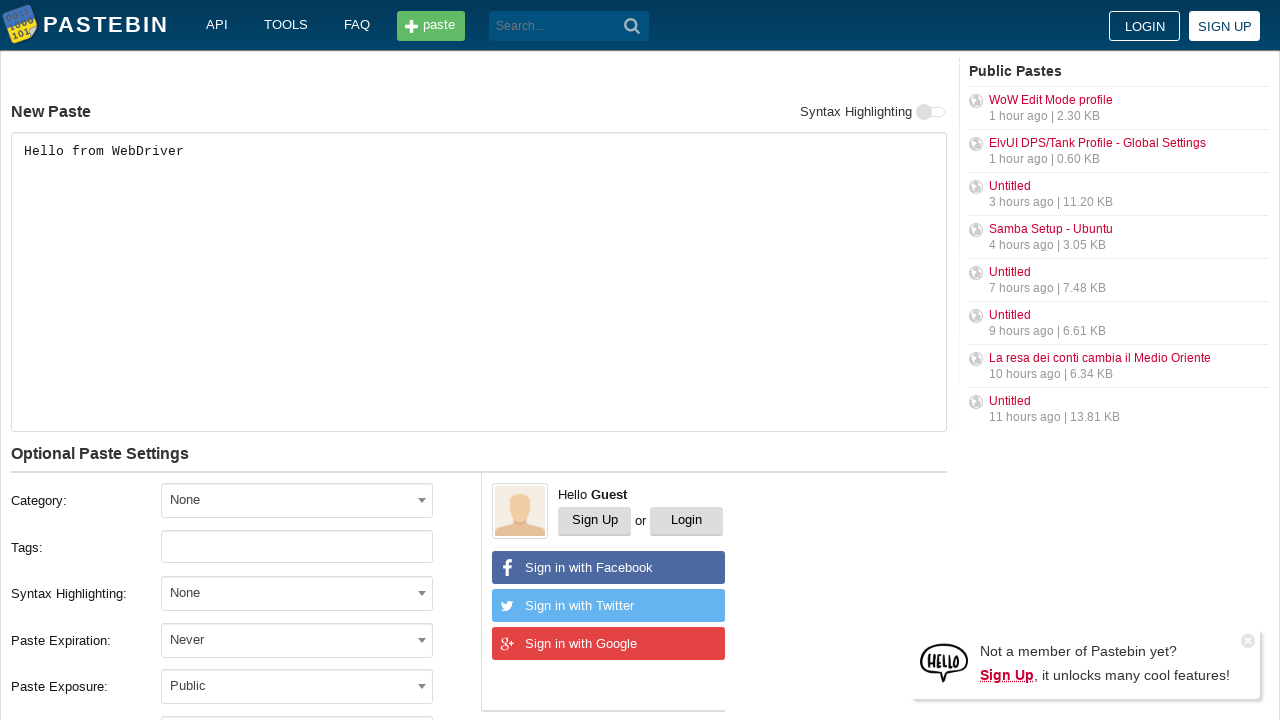

Filled paste name field with 'helloweb' on #postform-name
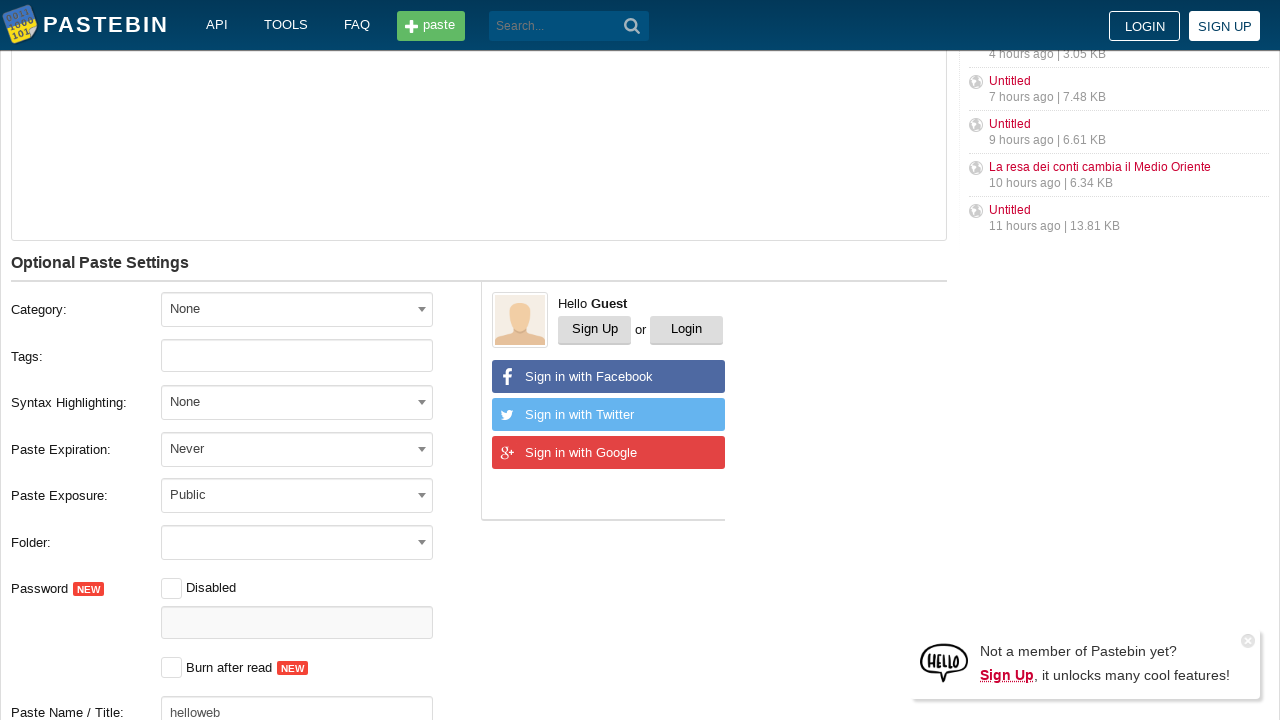

Clicked on expiration dropdown to open it at (297, 448) on xpath=//span[@id='select2-postform-expiration-container']
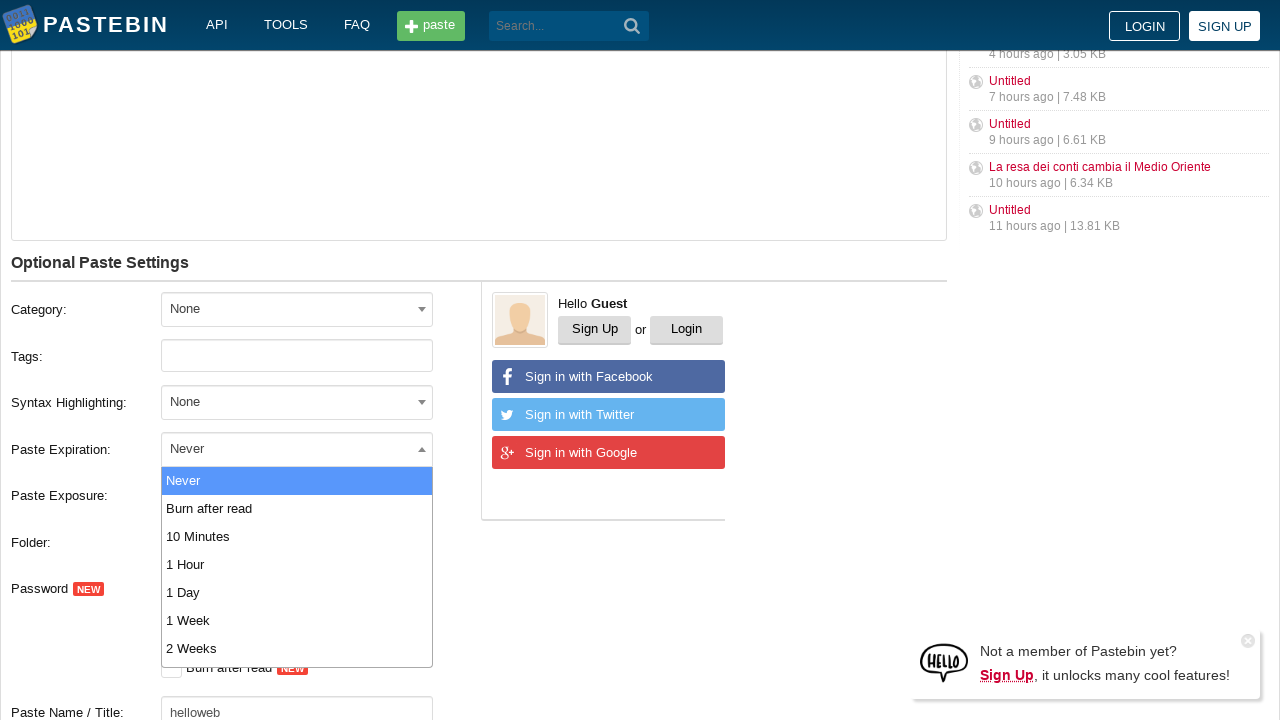

Dropdown options loaded and visible
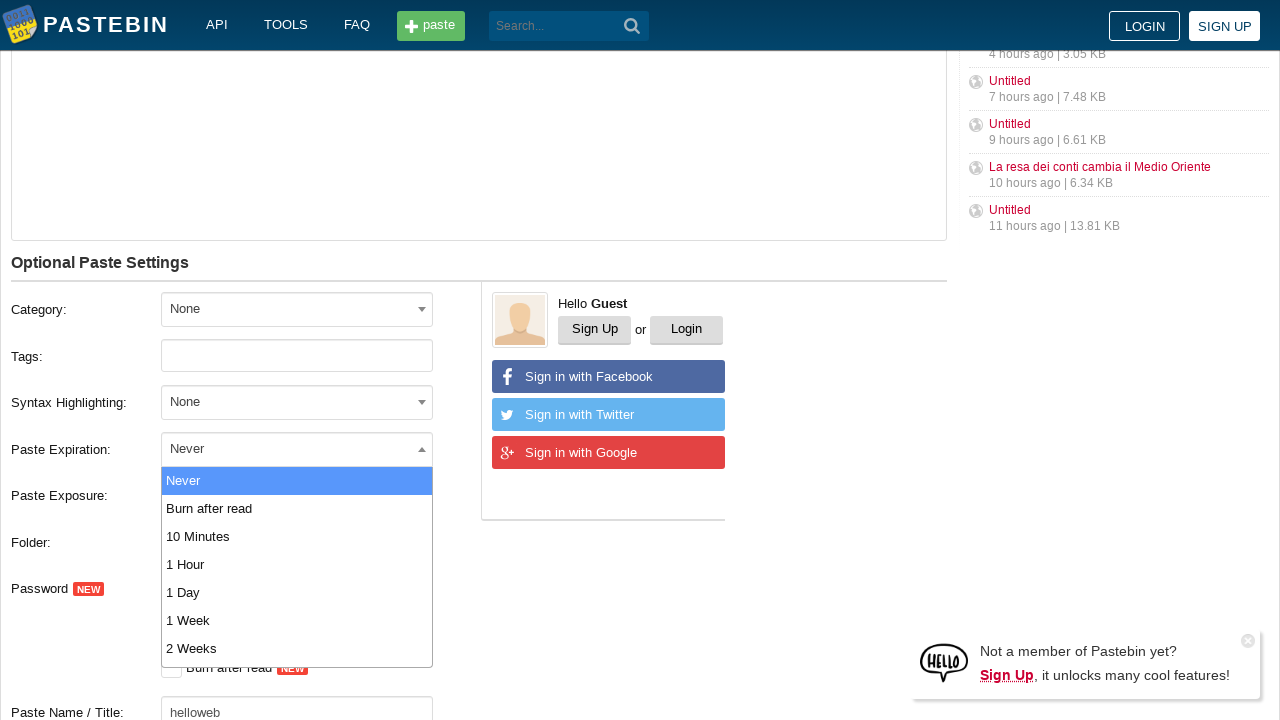

Selected '10 Minutes' from expiration dropdown at (297, 536) on xpath=//li[contains(text(), '10 Minutes')]
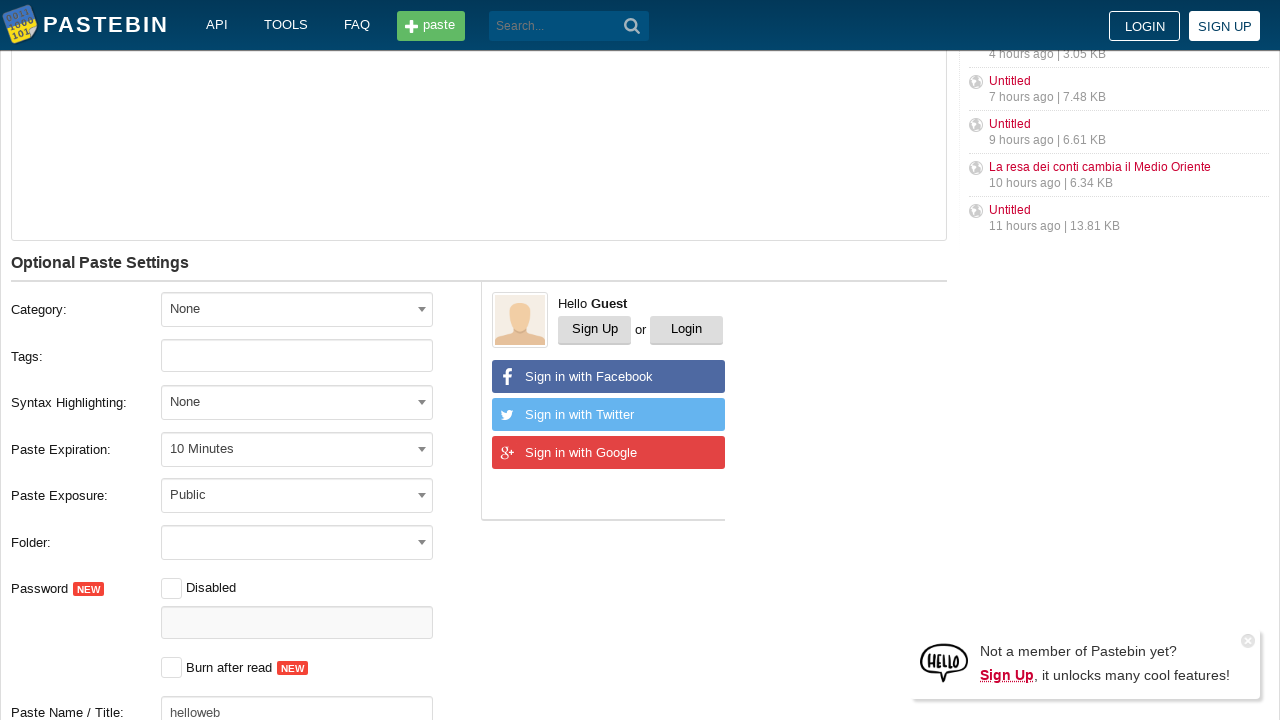

Verified that expiration is set to '10 Minutes'
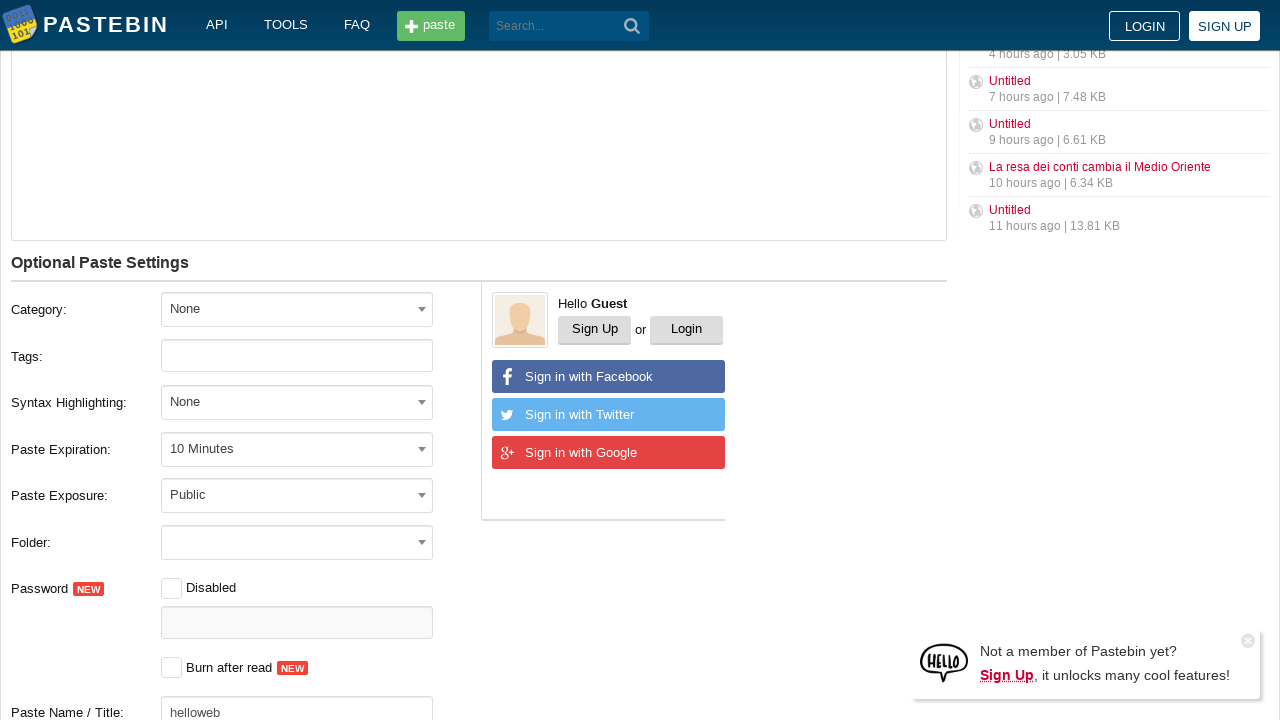

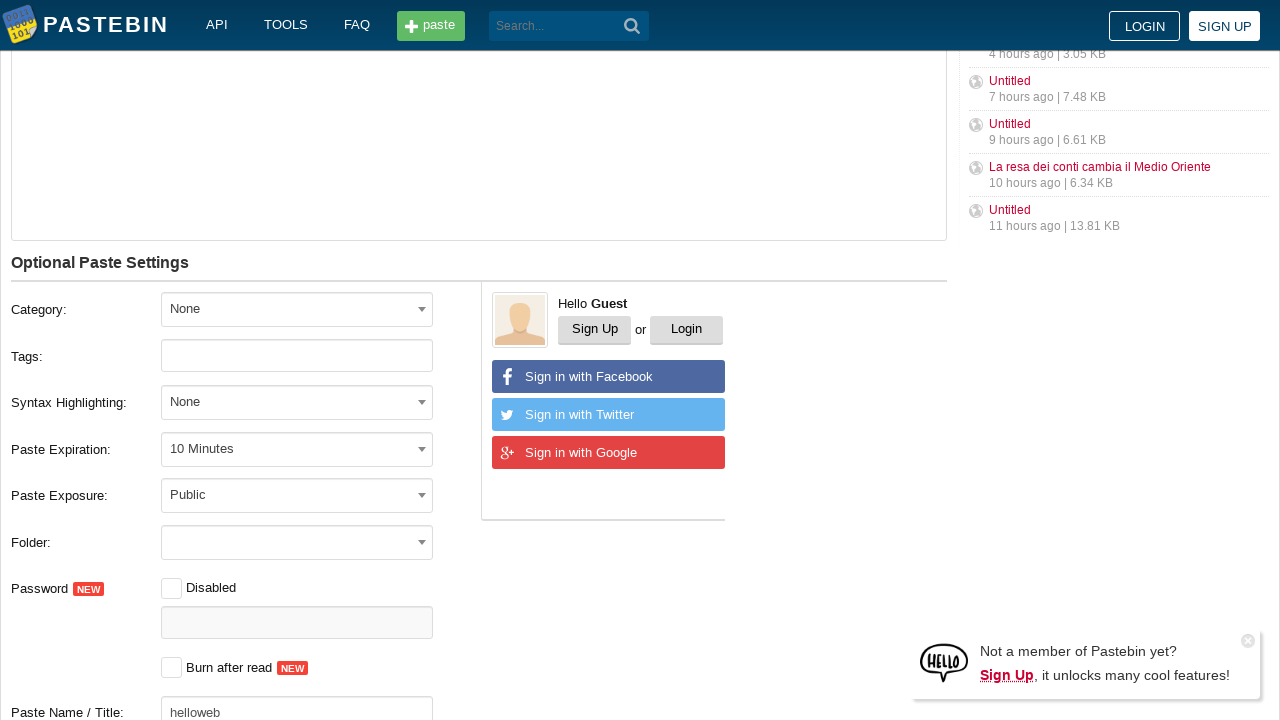